Tests clearing the complete state of all items by checking then unchecking toggle-all

Starting URL: https://demo.playwright.dev/todomvc

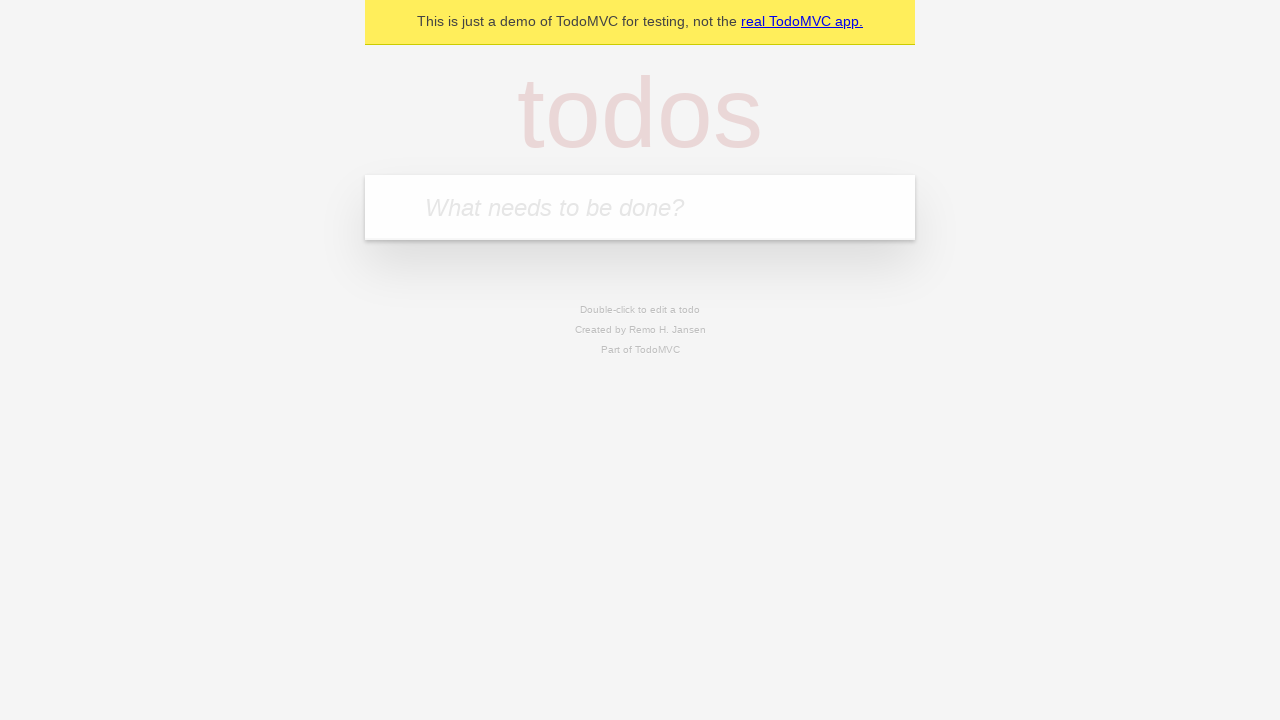

Filled new todo field with 'buy some cheese' on .new-todo
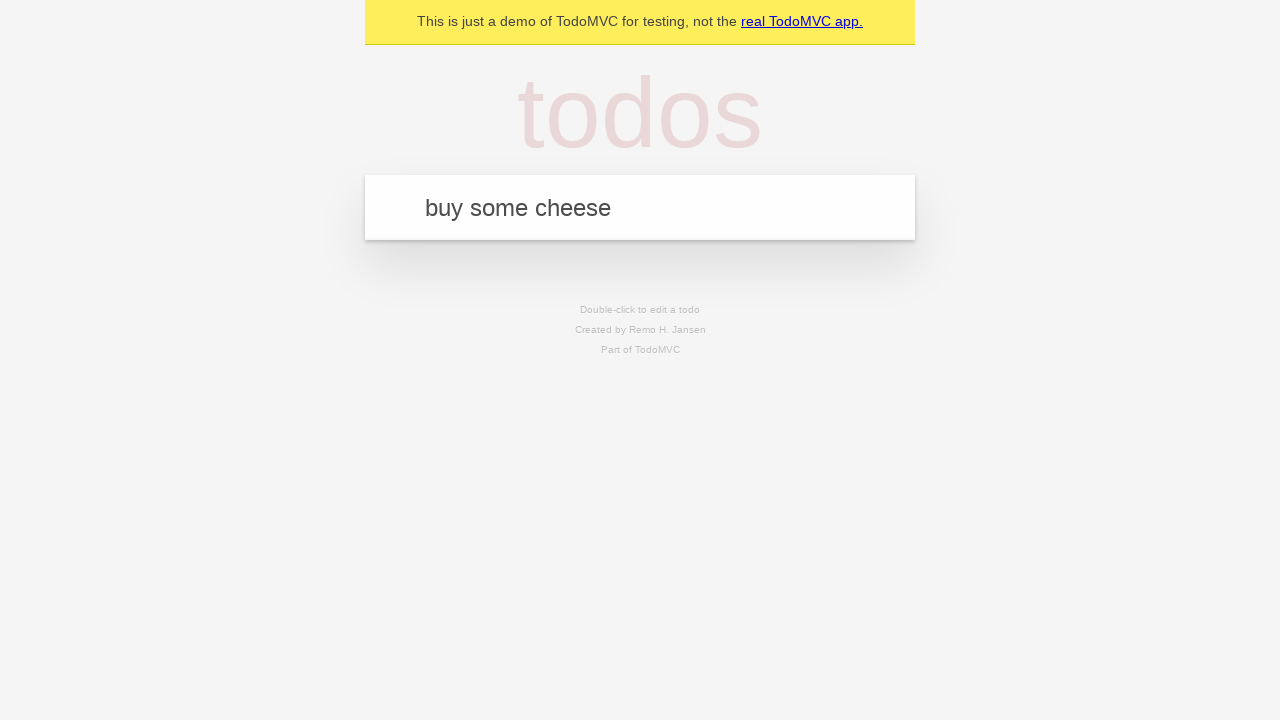

Pressed Enter to create first todo on .new-todo
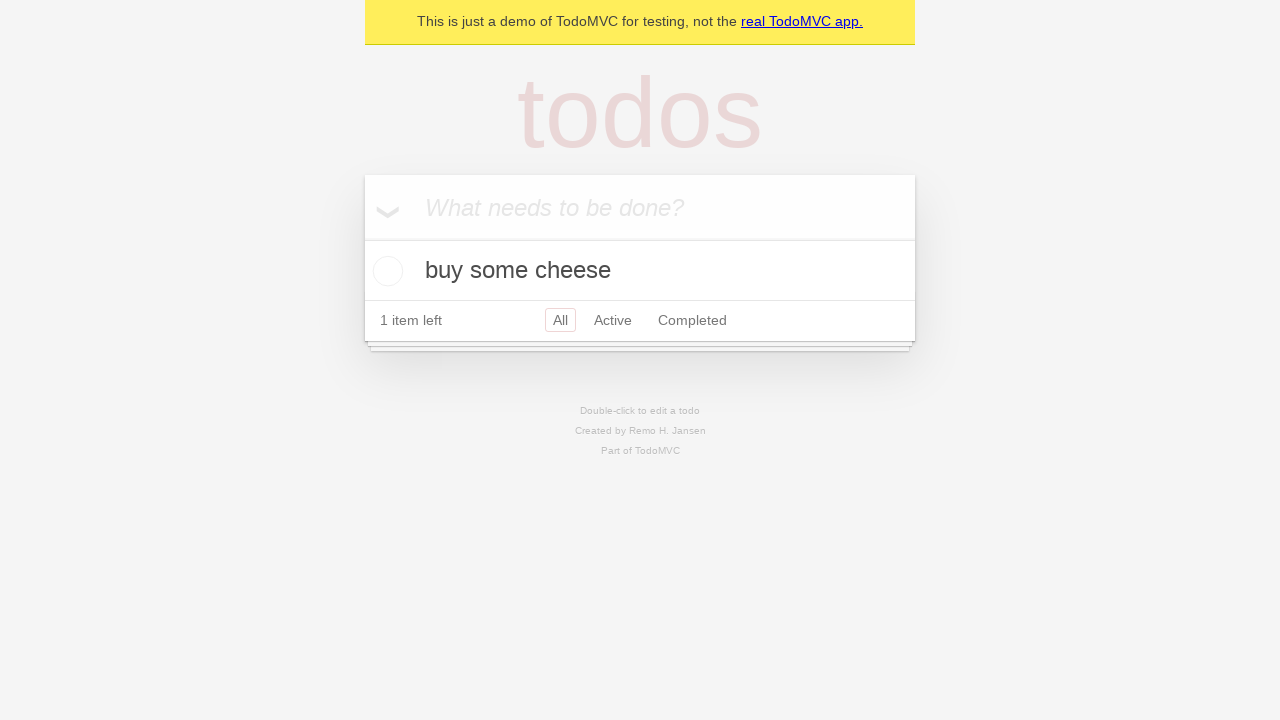

Filled new todo field with 'feed the cat' on .new-todo
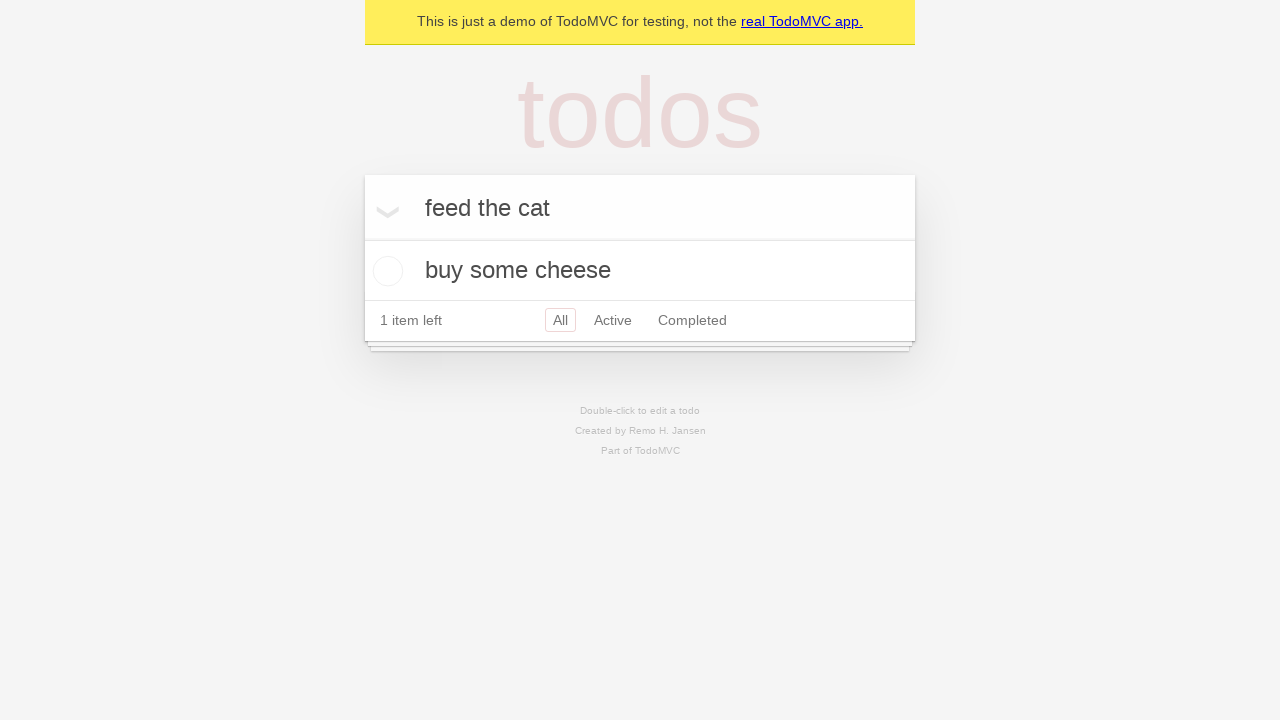

Pressed Enter to create second todo on .new-todo
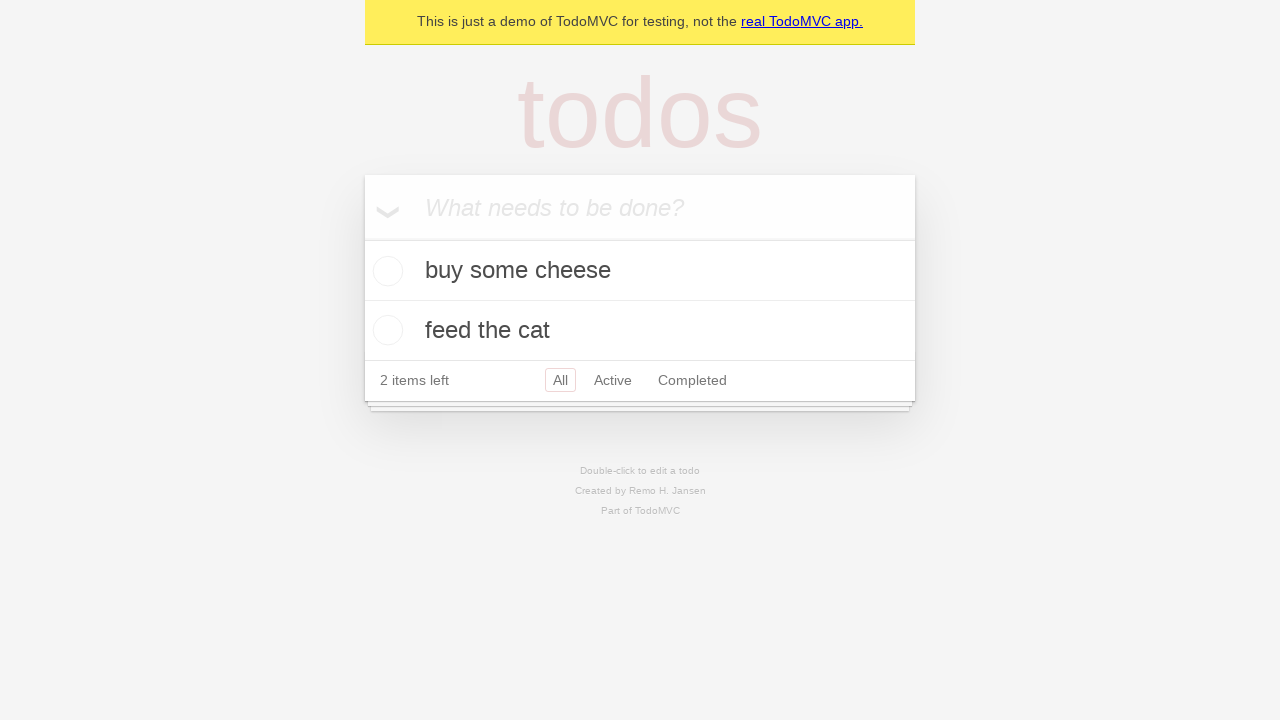

Filled new todo field with 'book a doctors appointment' on .new-todo
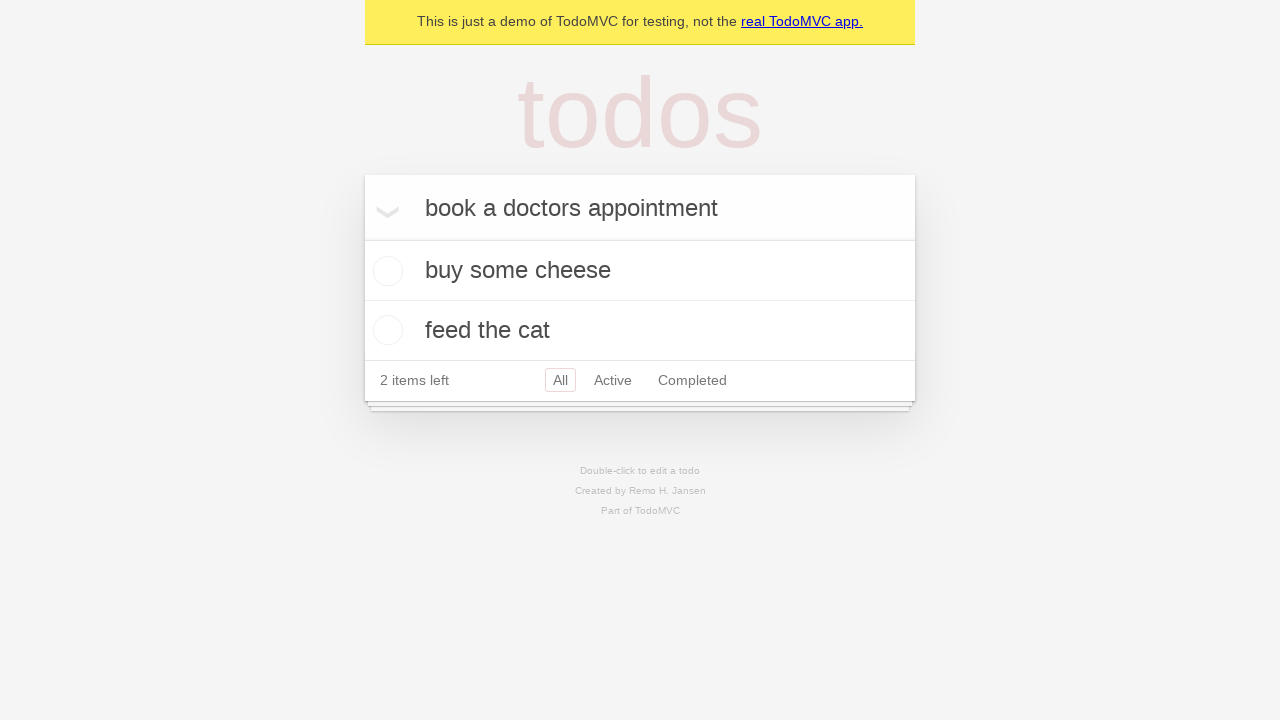

Pressed Enter to create third todo on .new-todo
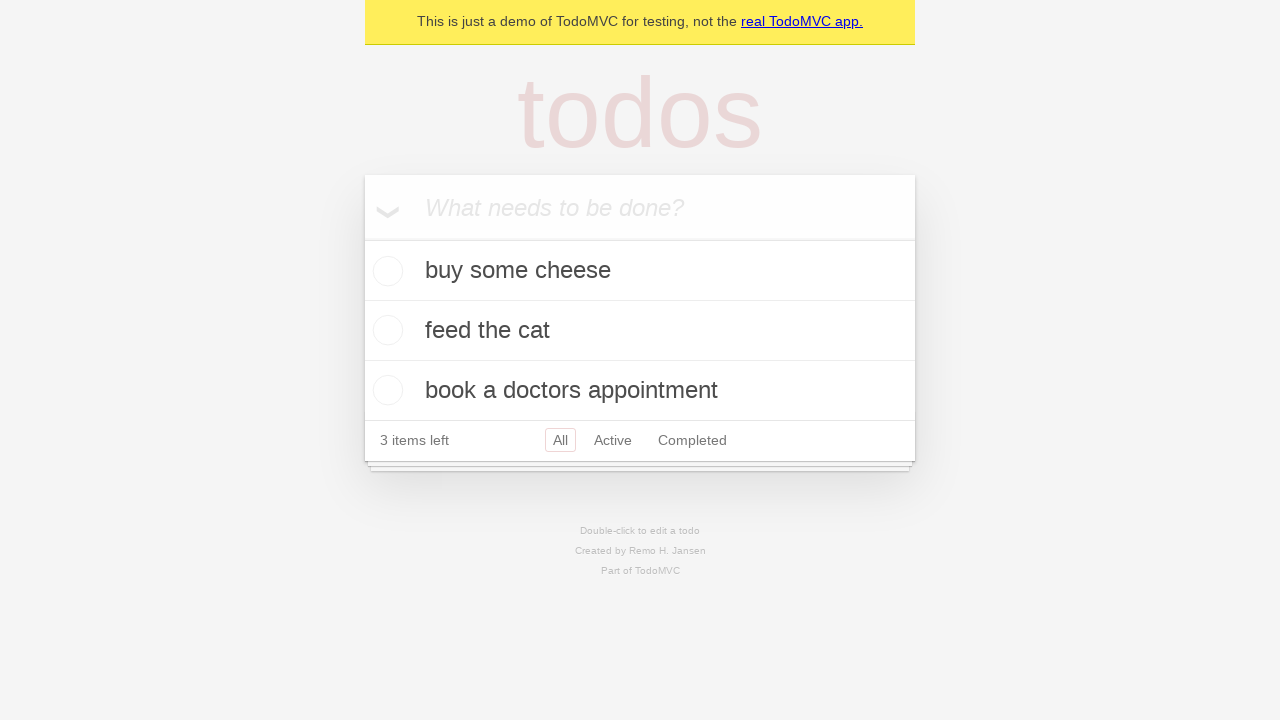

Checked toggle-all to mark all todos as complete at (362, 238) on .toggle-all
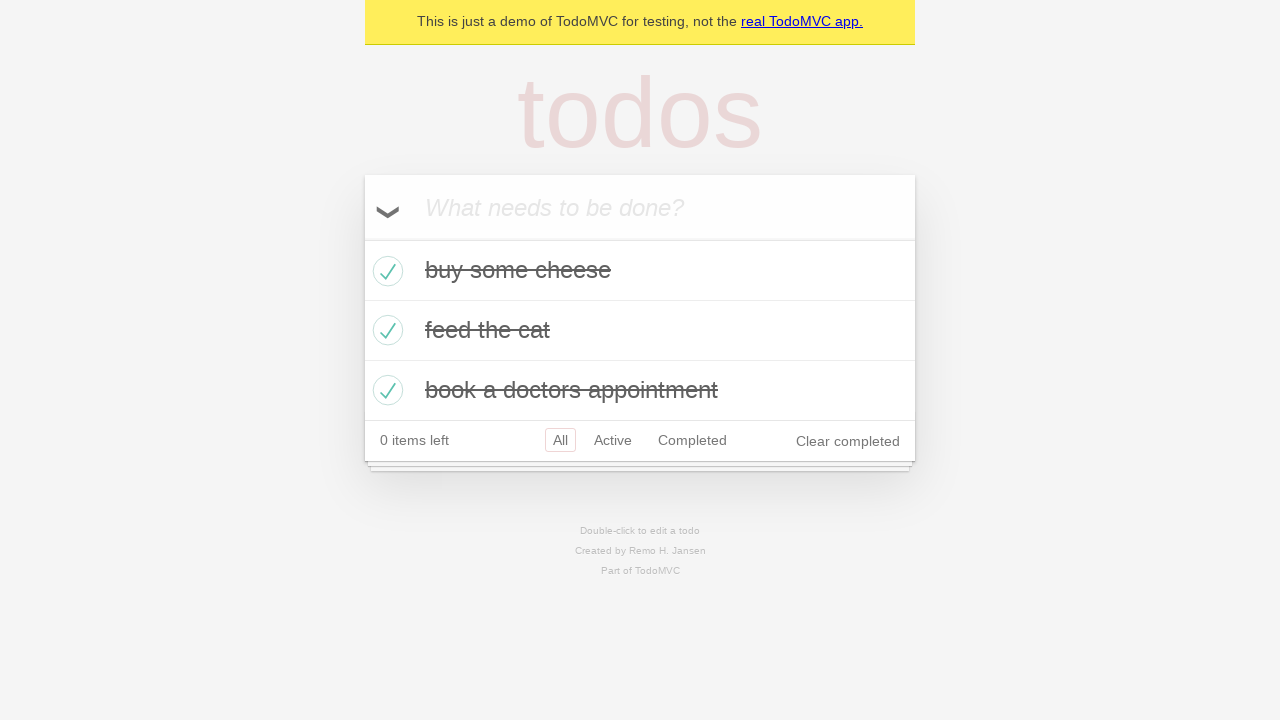

Unchecked toggle-all to clear complete state of all todos at (362, 238) on .toggle-all
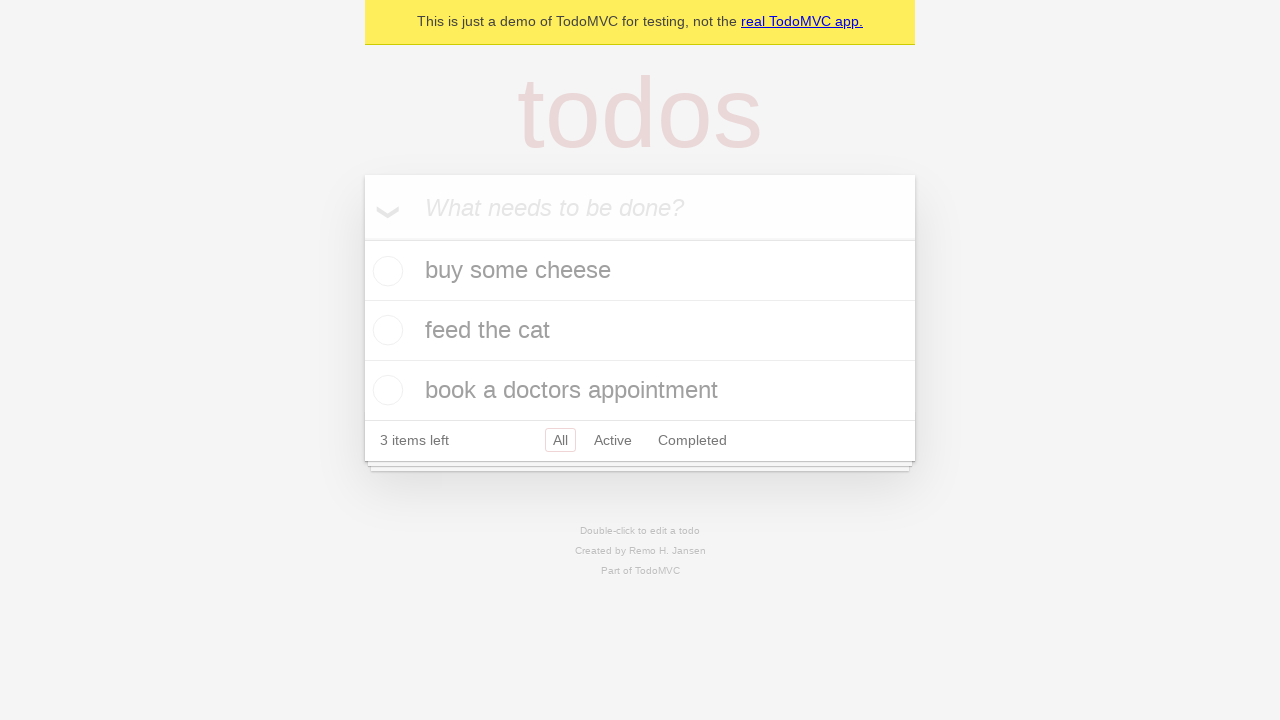

Waited for todo list items to be present after unchecking all
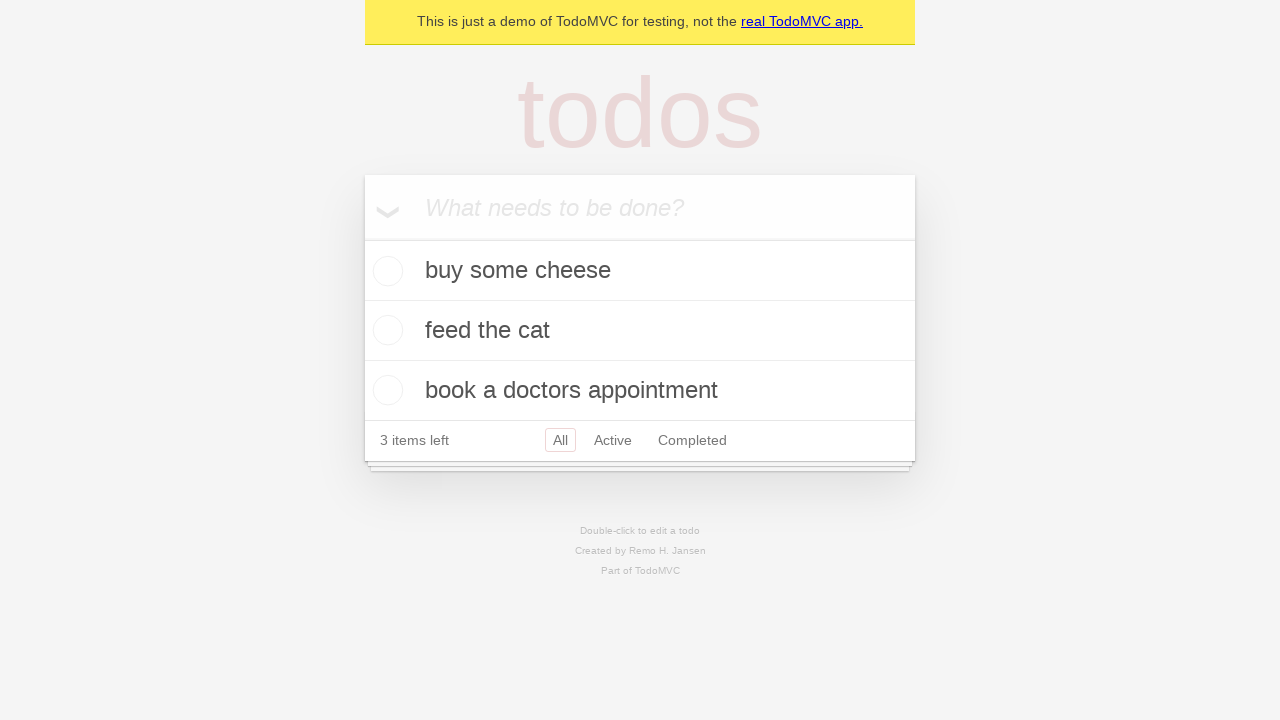

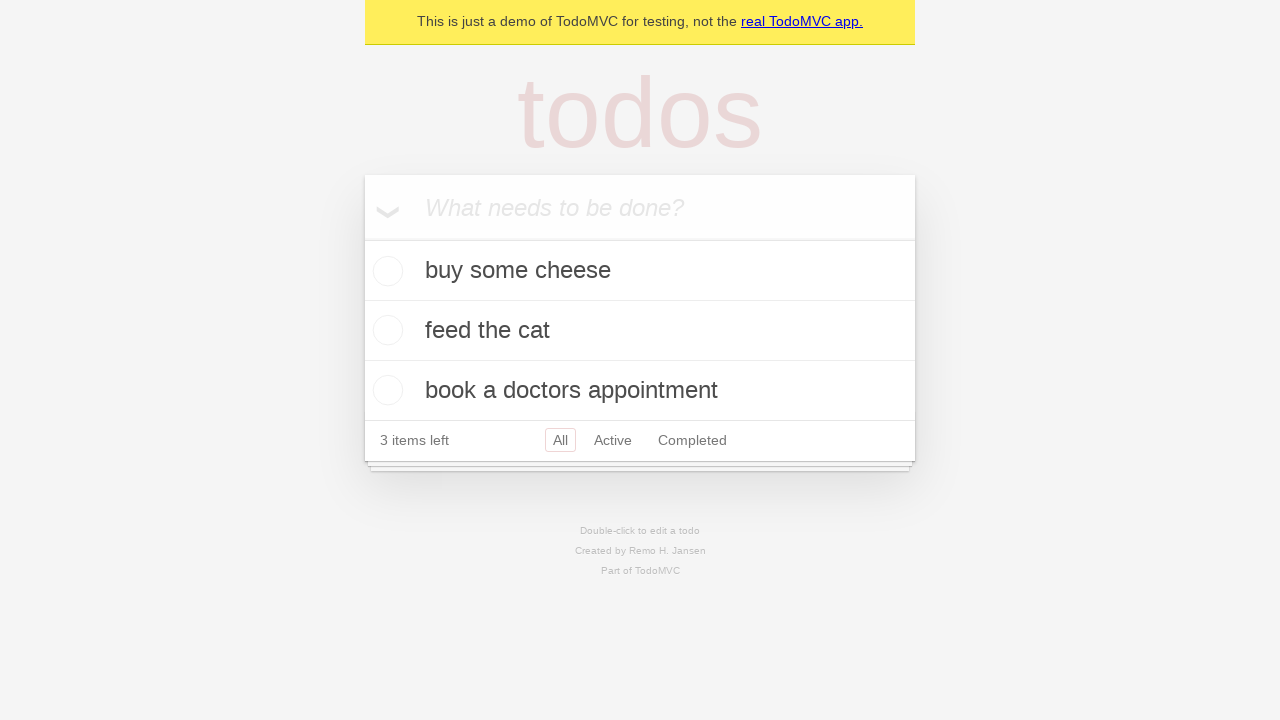